Clicks the Docs link

Starting URL: https://github.com/about

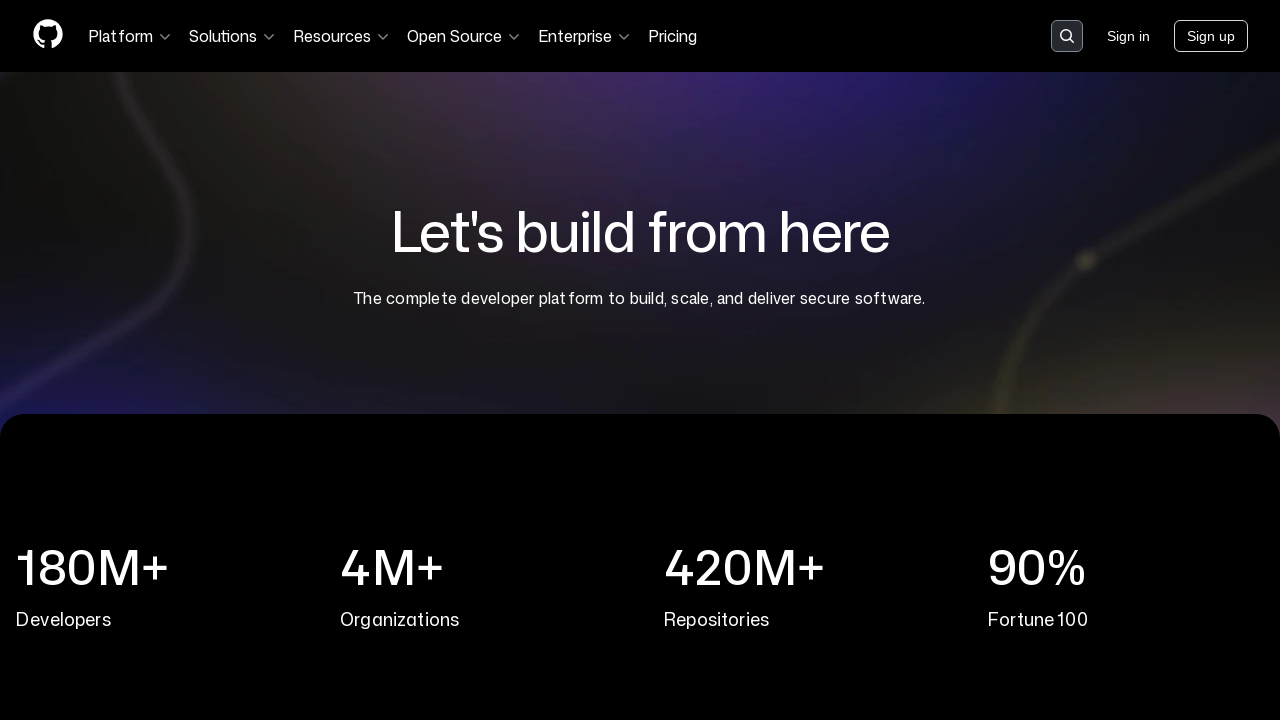

Waited for Docs link to be available
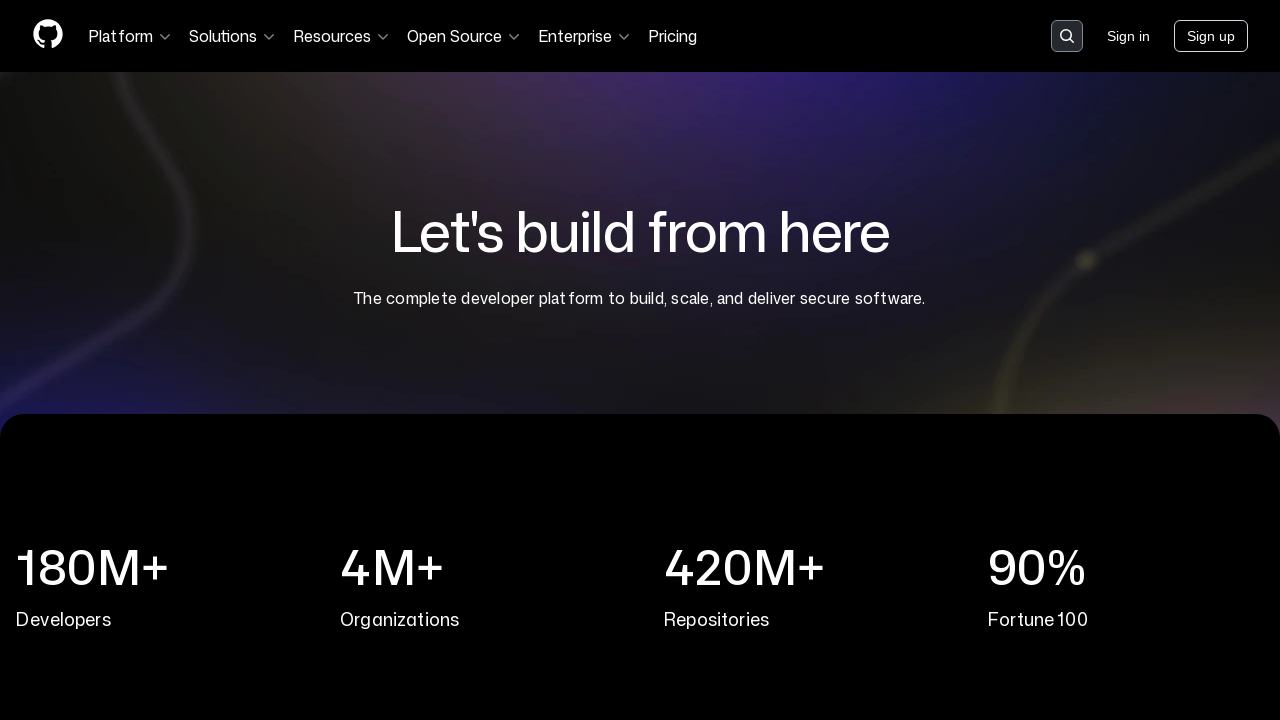

Clicked the Docs link at (888, 360) on a:has-text('Docs')
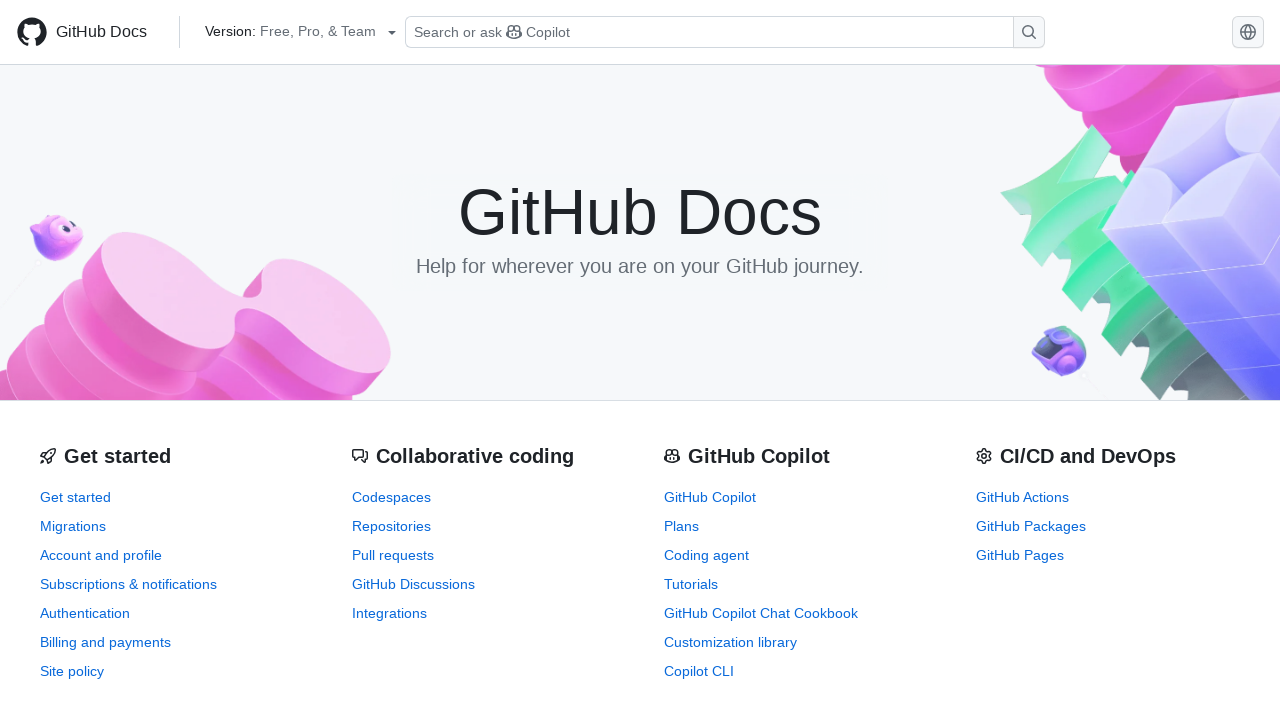

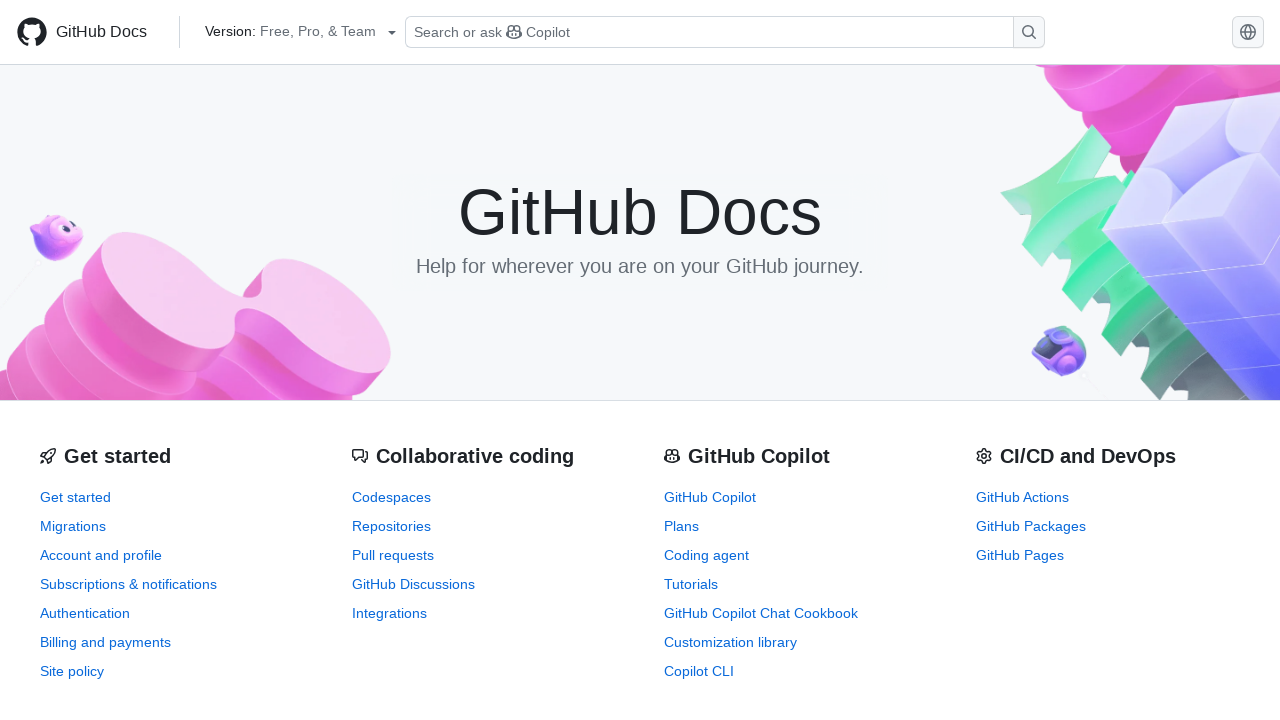